Tests HTML5 drag and drop by dragging columns A and B back and forth multiple times

Starting URL: https://automationfc.github.io/drag-drop-html5/

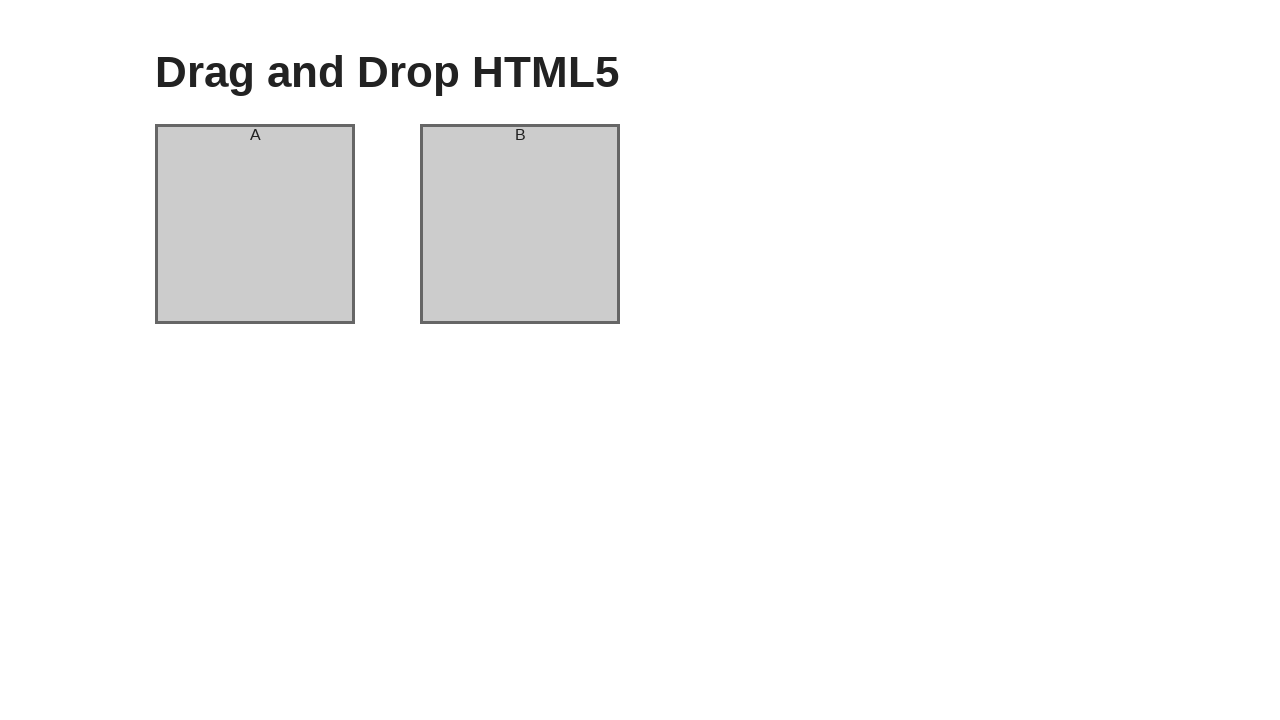

Waited for column A to load
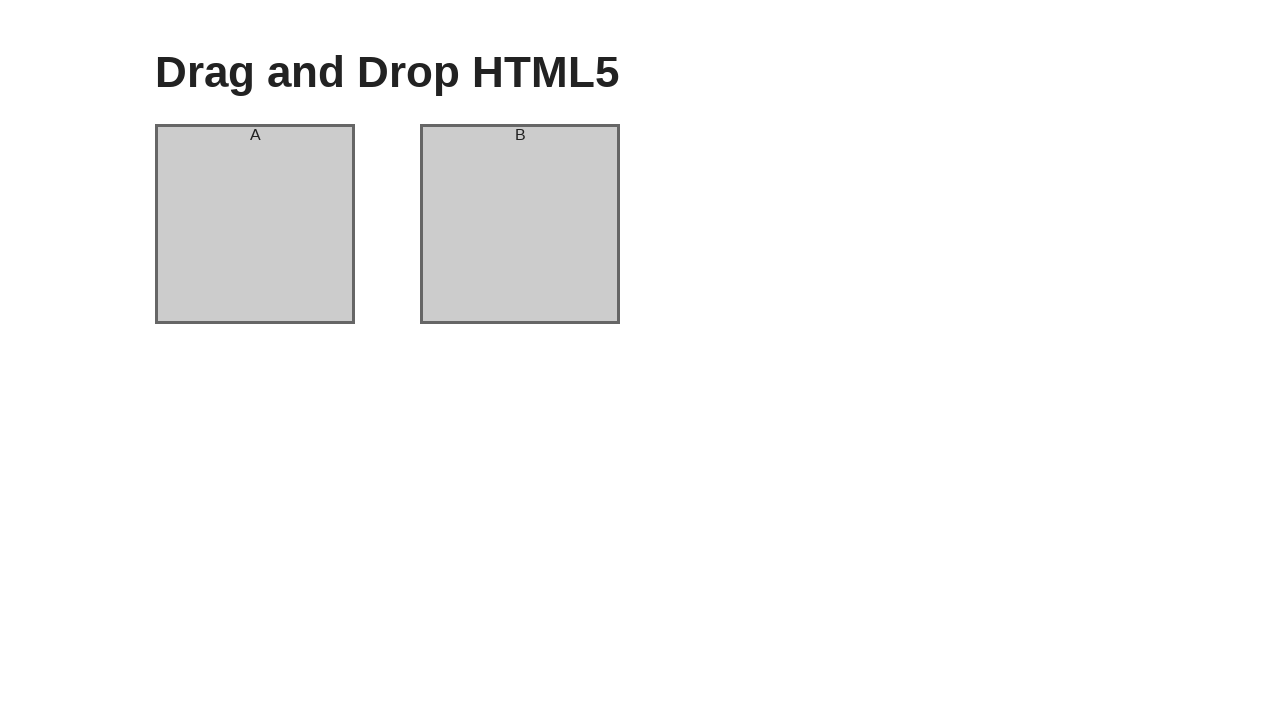

Waited for column B to load
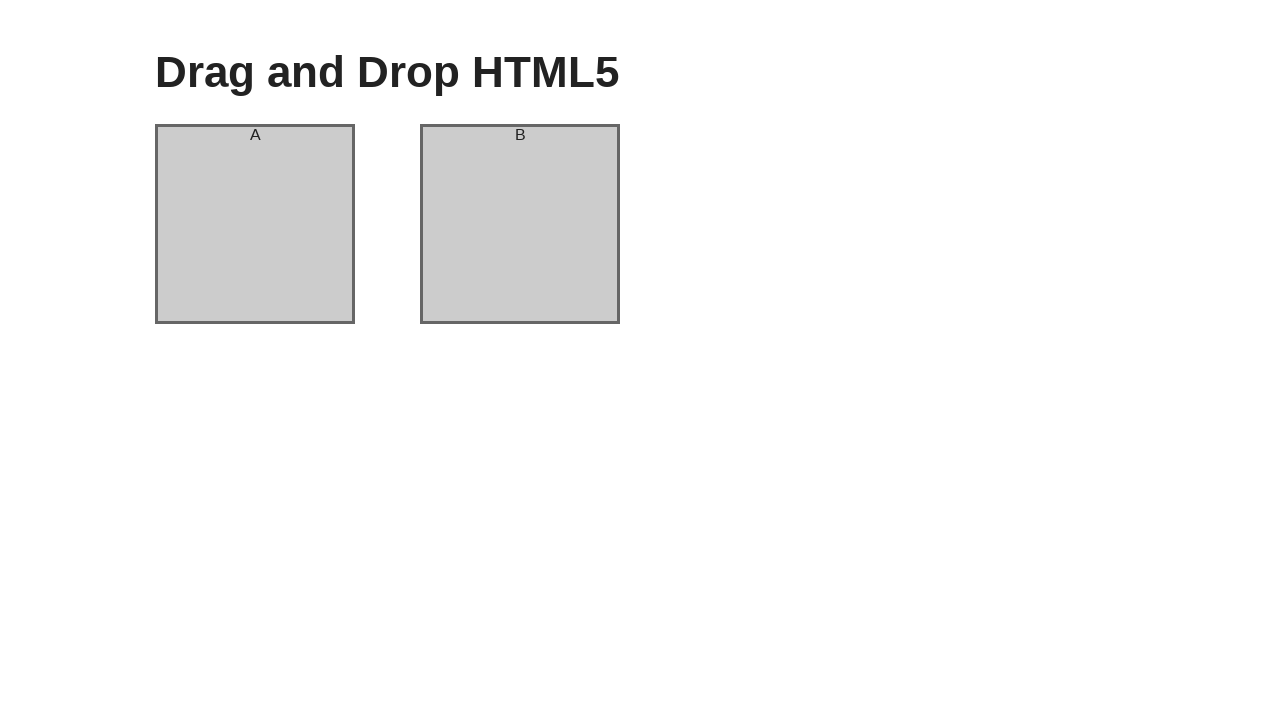

Dragged column A to column B (first time) at (520, 224)
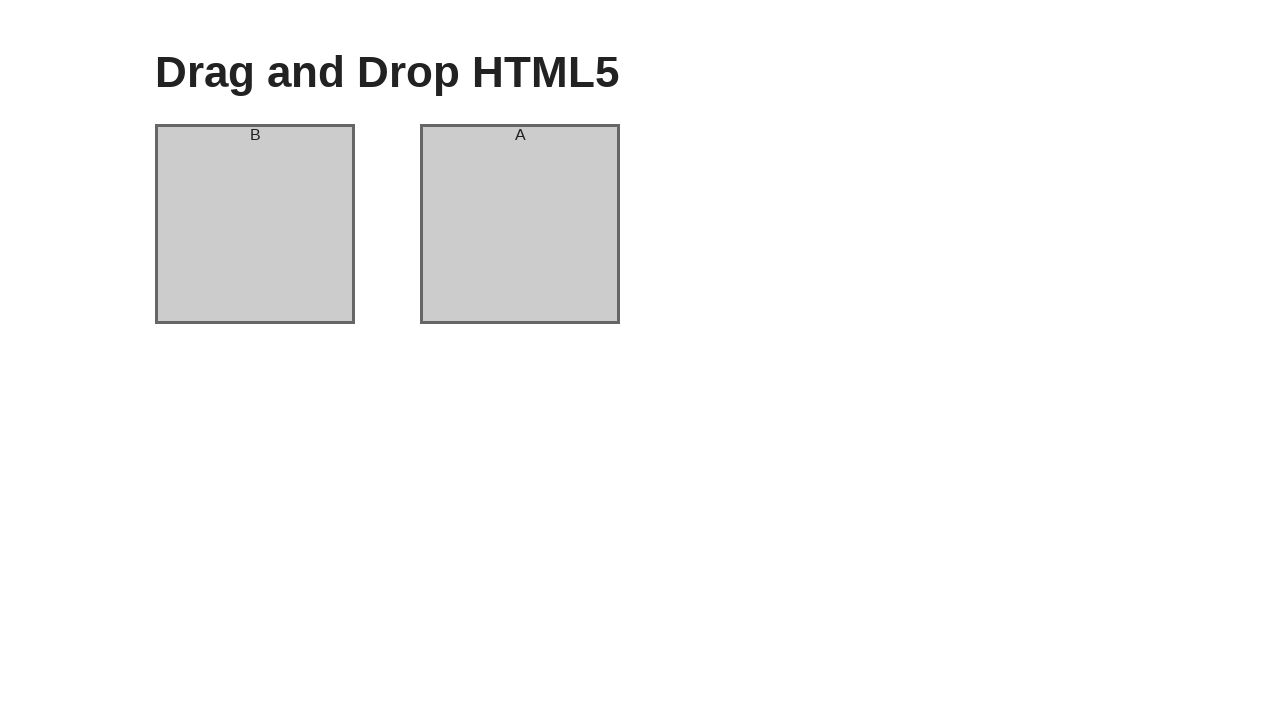

Dragged column A to column B (second time) at (520, 224)
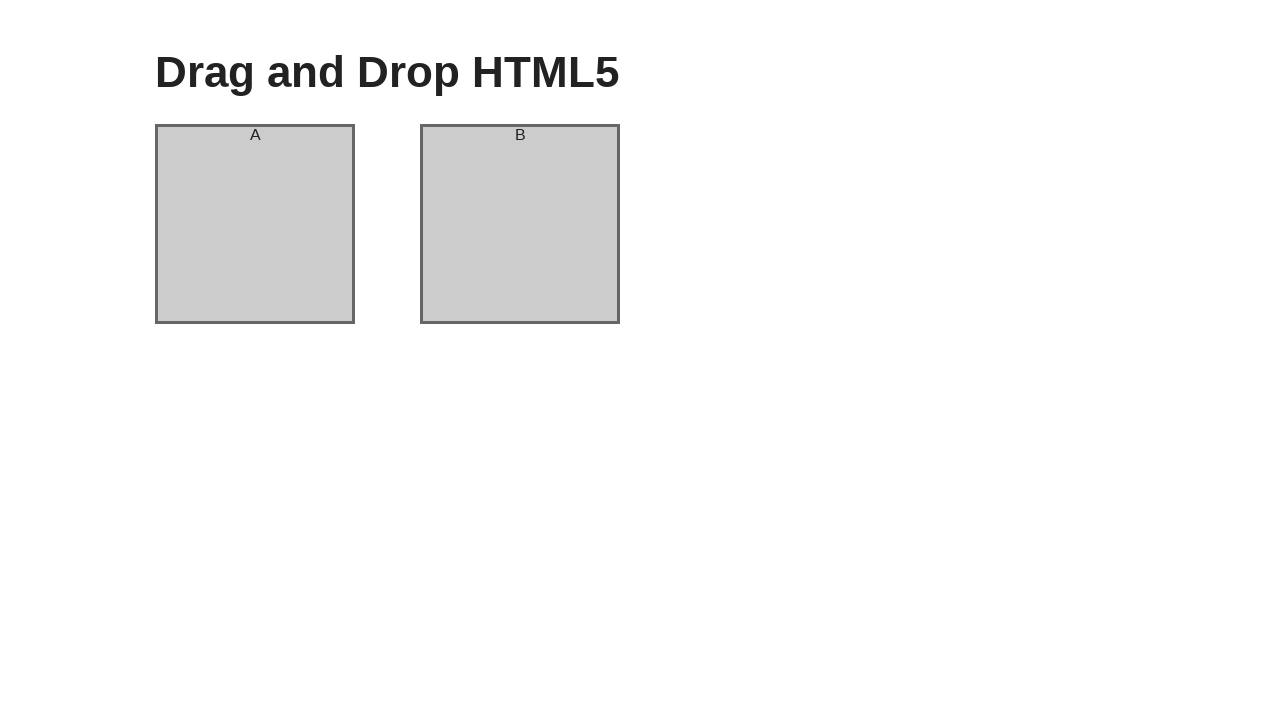

Dragged column A to column B (third time) at (520, 224)
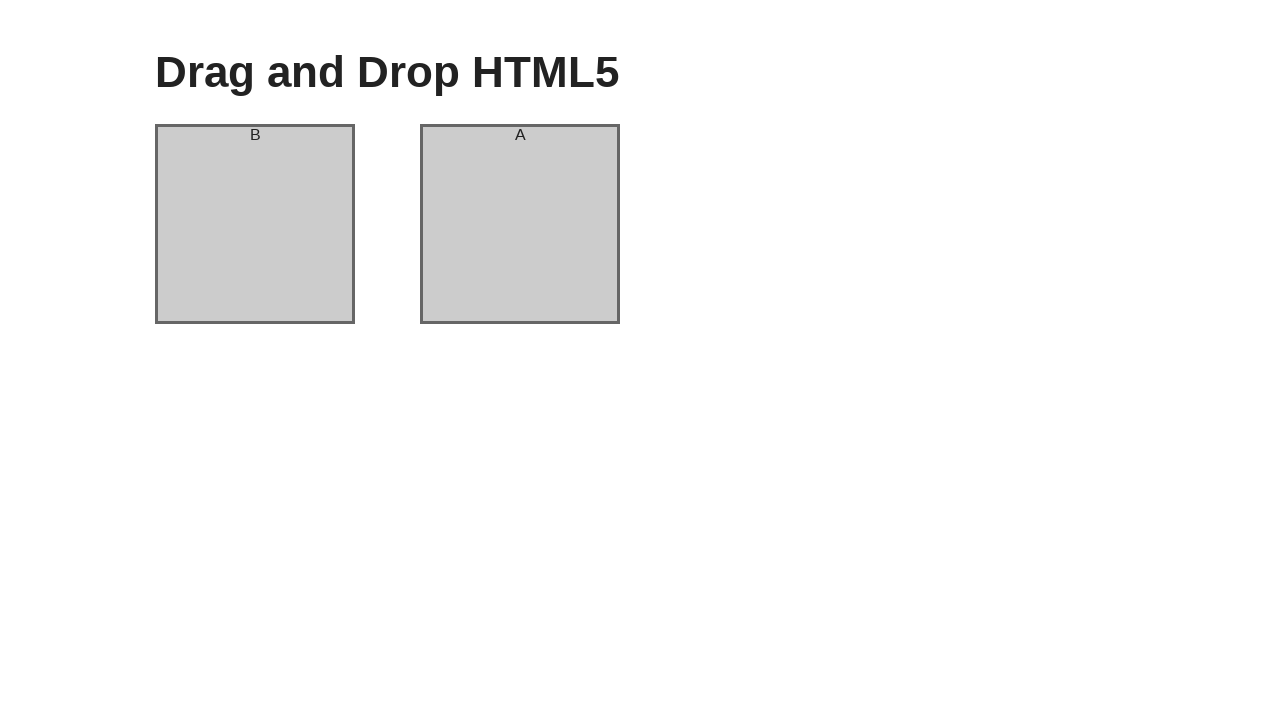

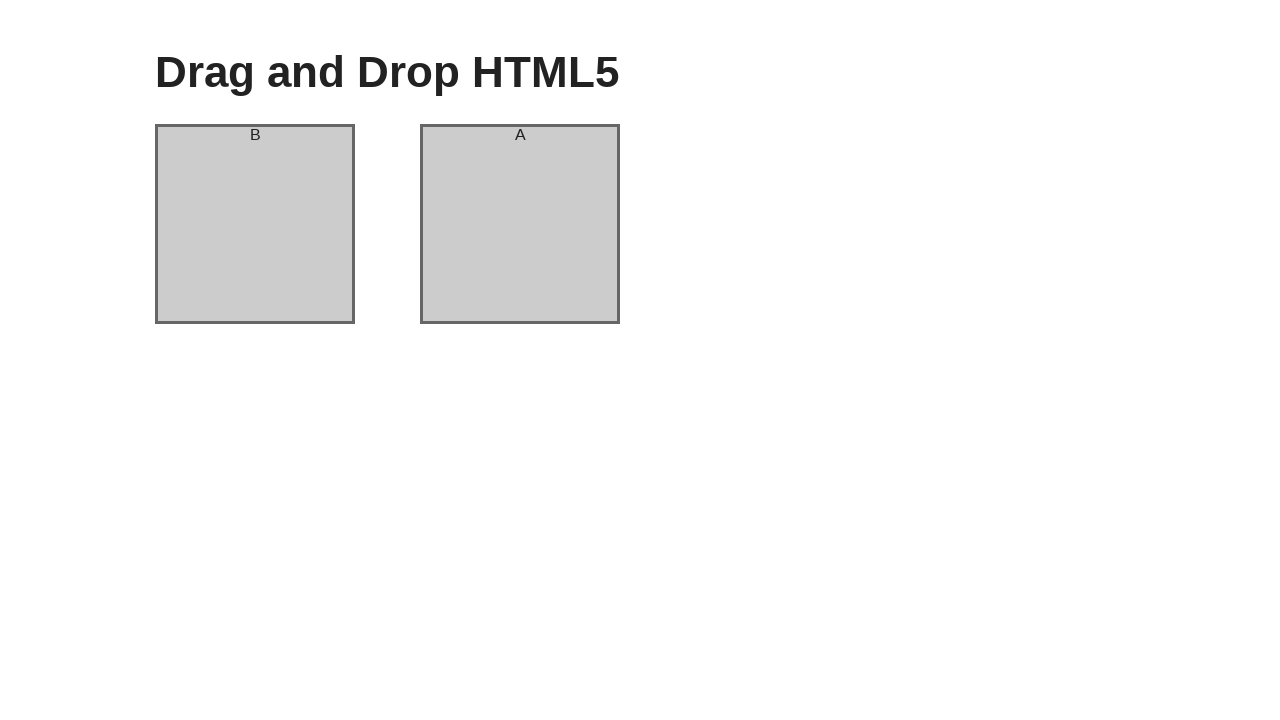